Tests the datepicker form field by entering a date value and pressing Enter to submit

Starting URL: https://formy-project.herokuapp.com/datepicker

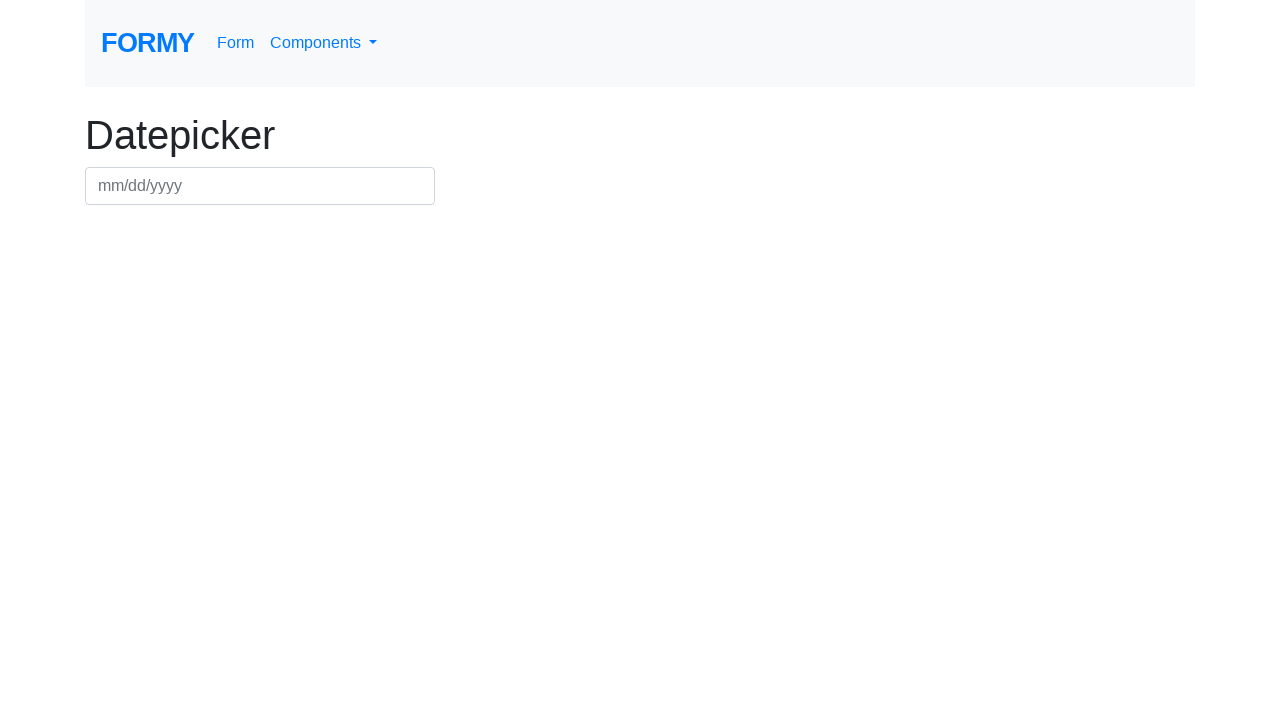

Filled datepicker field with date '03/15/2024' on #datepicker
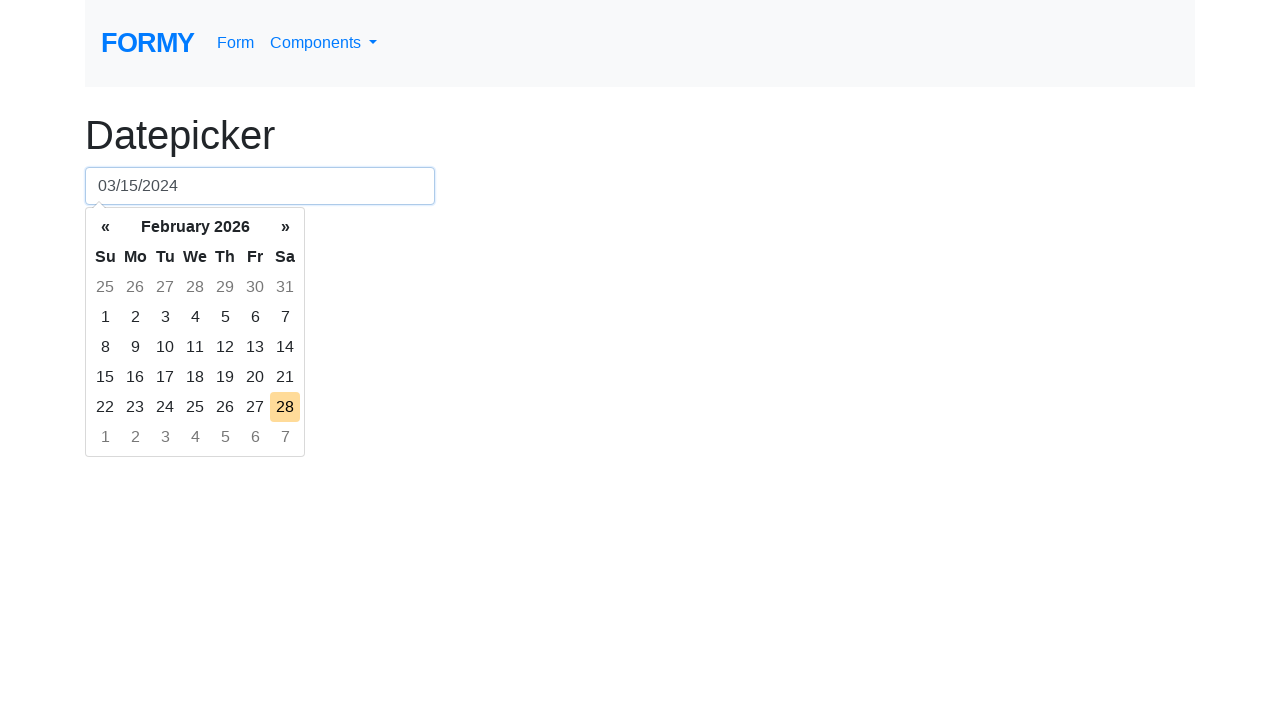

Pressed Enter to submit date selection on #datepicker
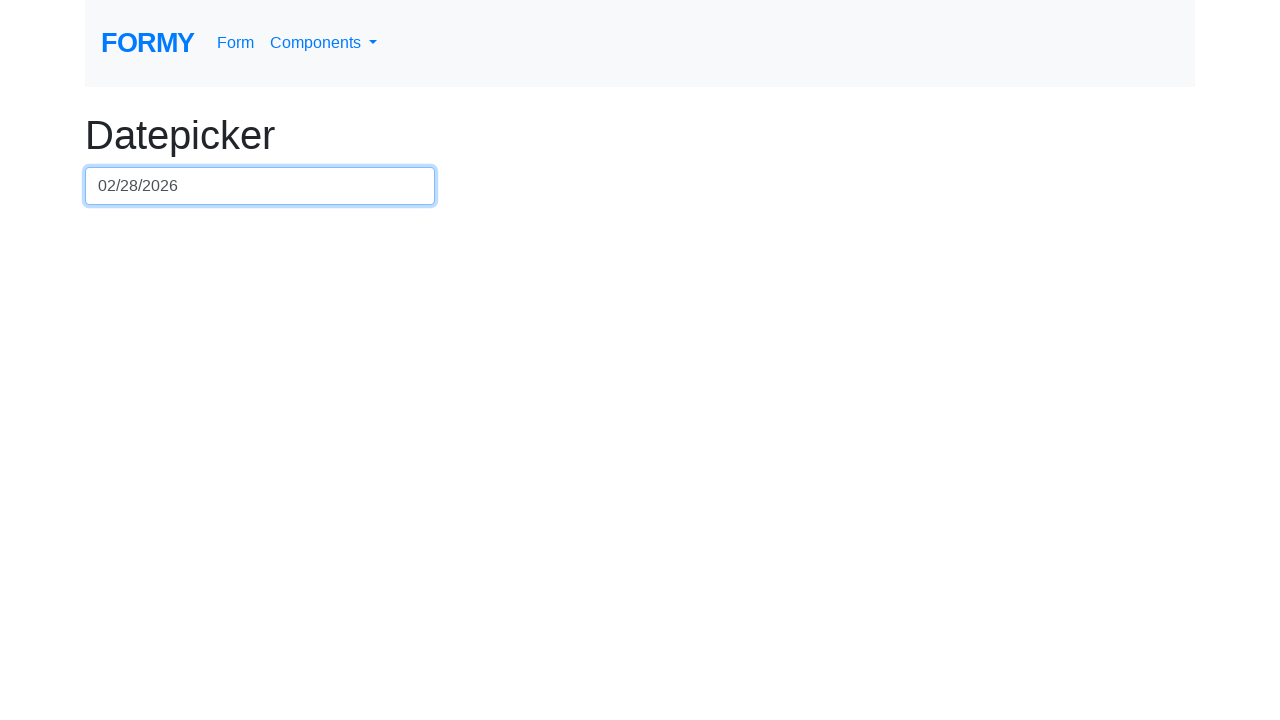

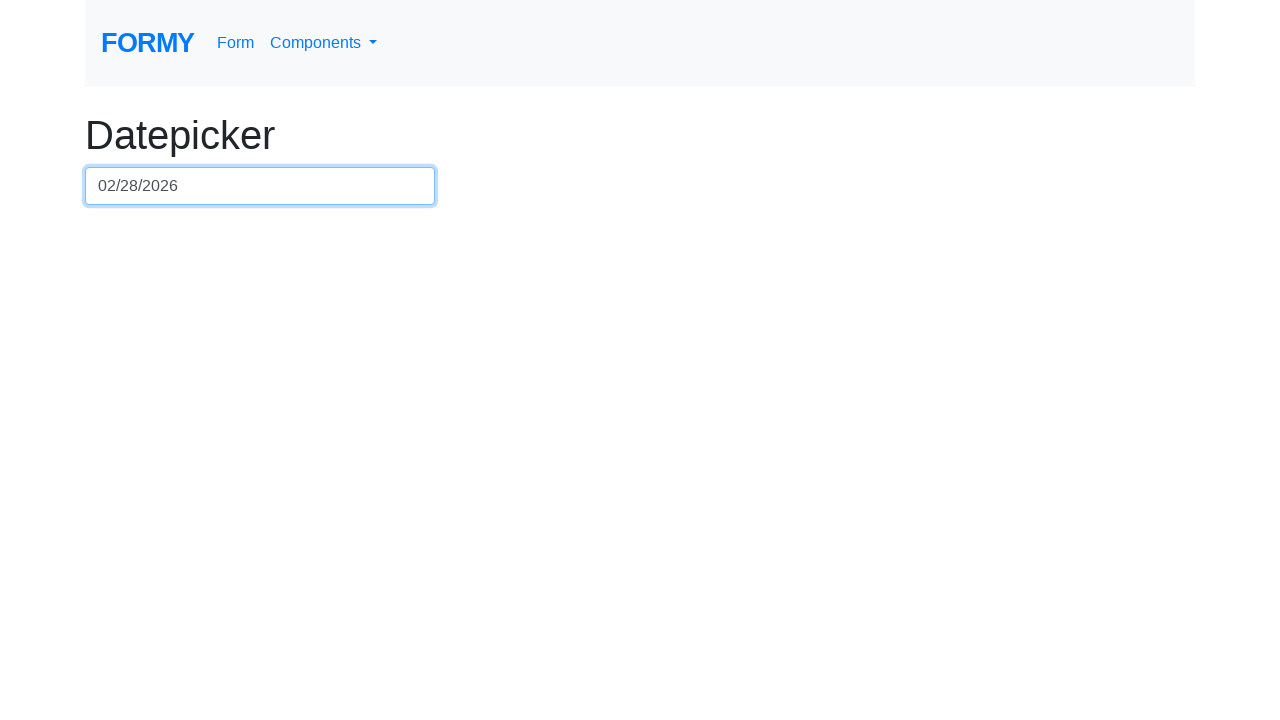